Tests dropdown selection functionality by selecting options via index, label, and value

Starting URL: https://techglobal-training.com/frontend

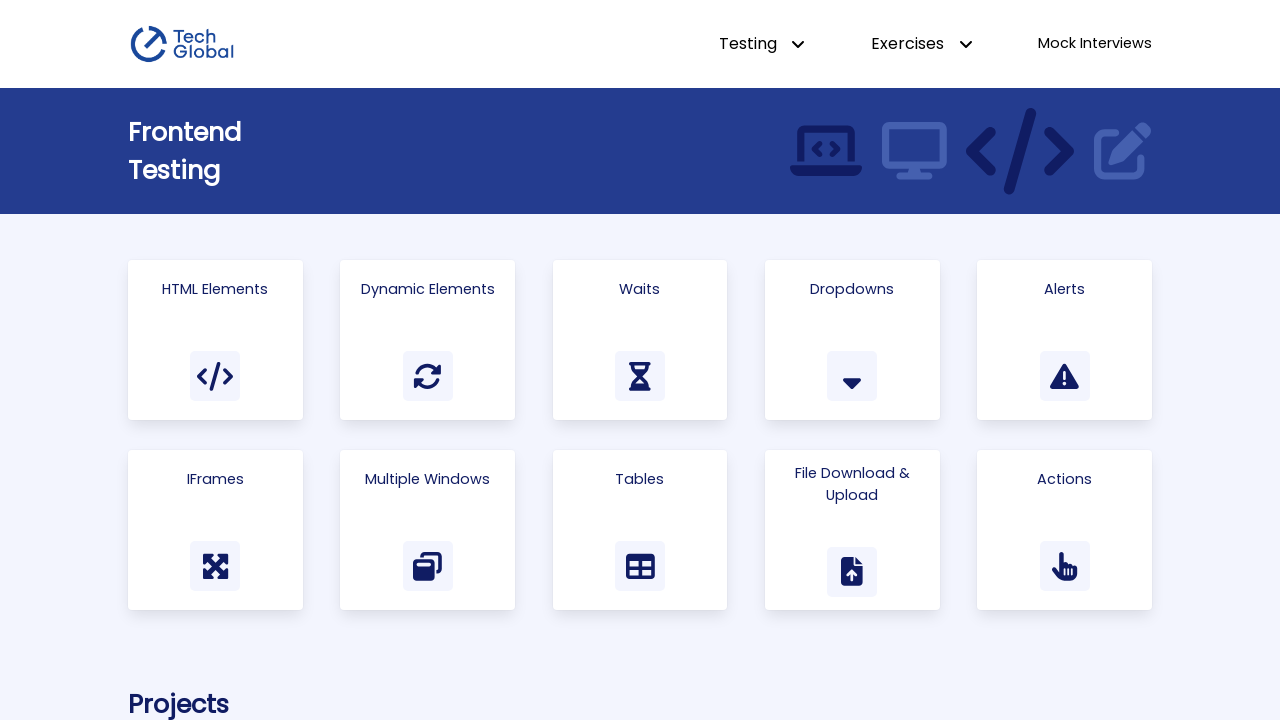

Clicked on Html Elements link to navigate at (215, 289) on text=Html Elements
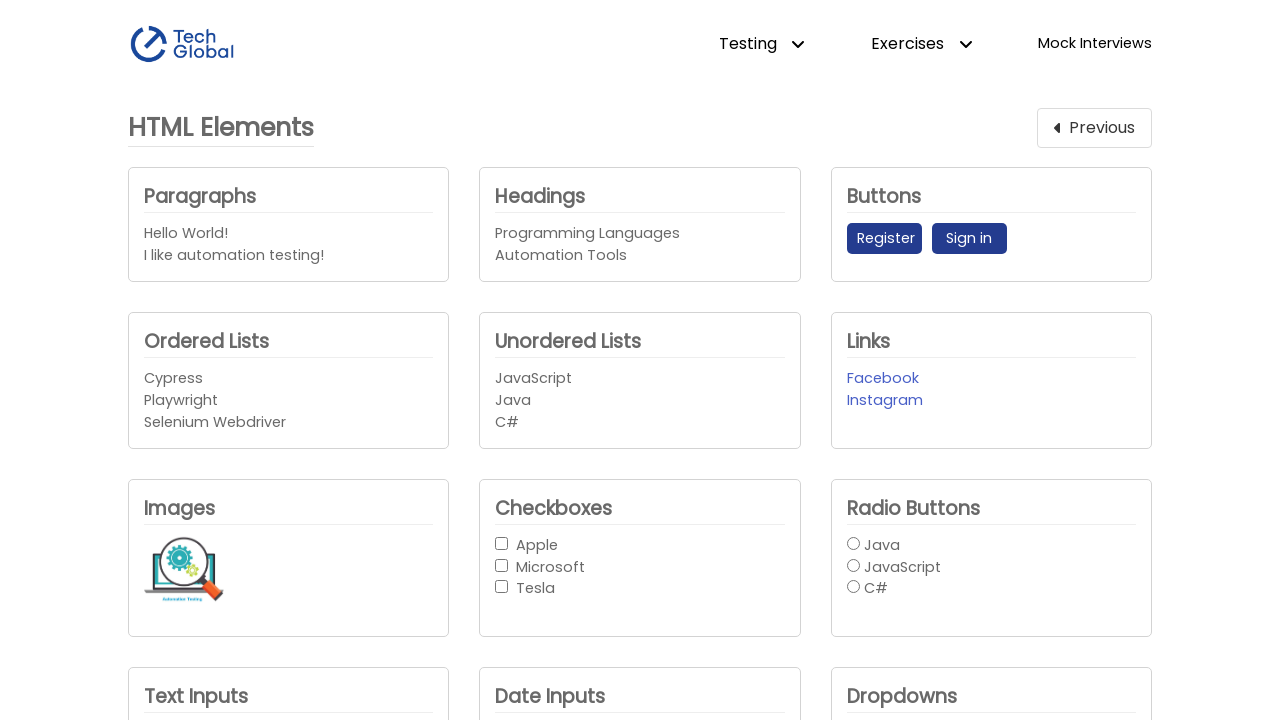

Located company dropdown element by selector #company_dropdown1
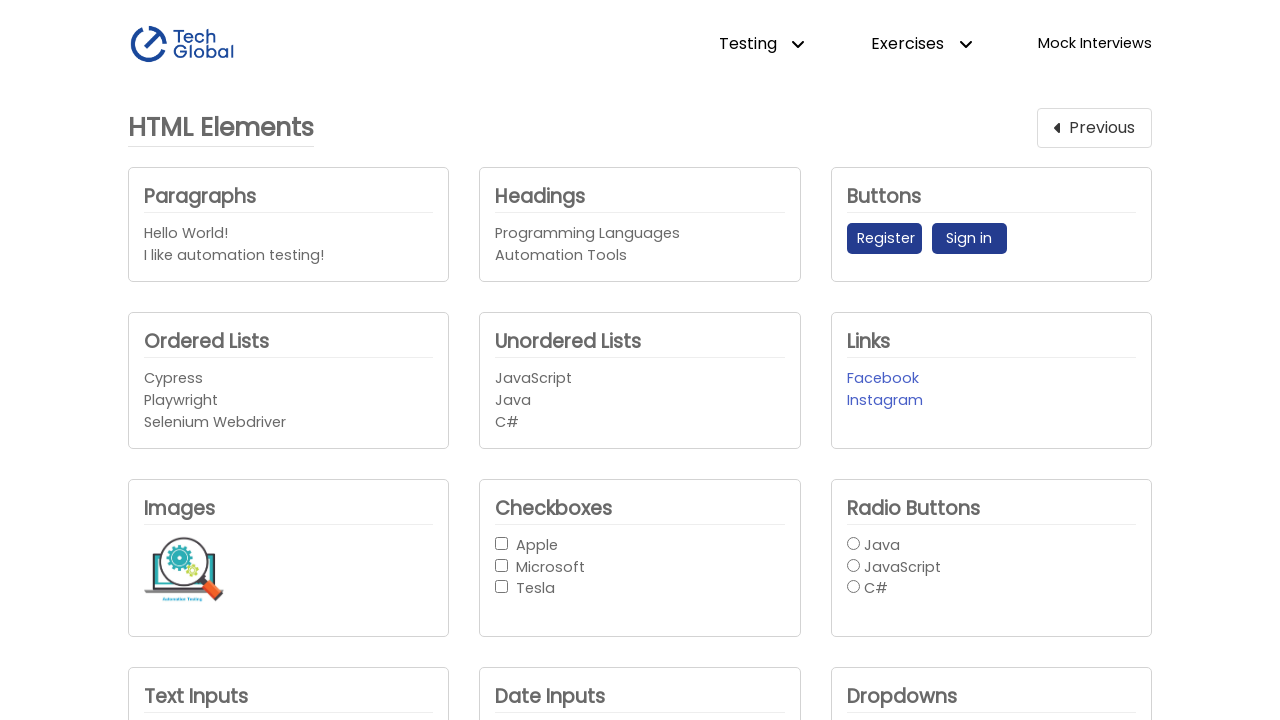

Selected dropdown option by index 1 on #company_dropdown1
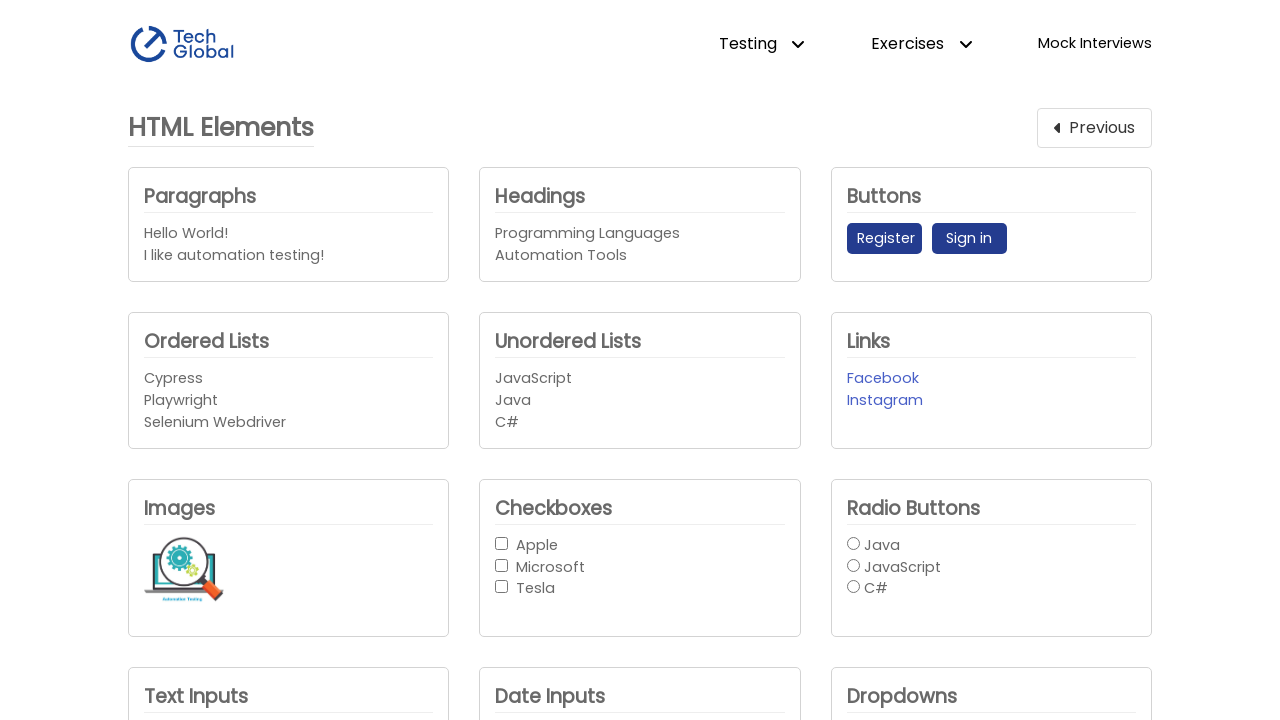

Selected dropdown option by label 'Apple' on #company_dropdown1
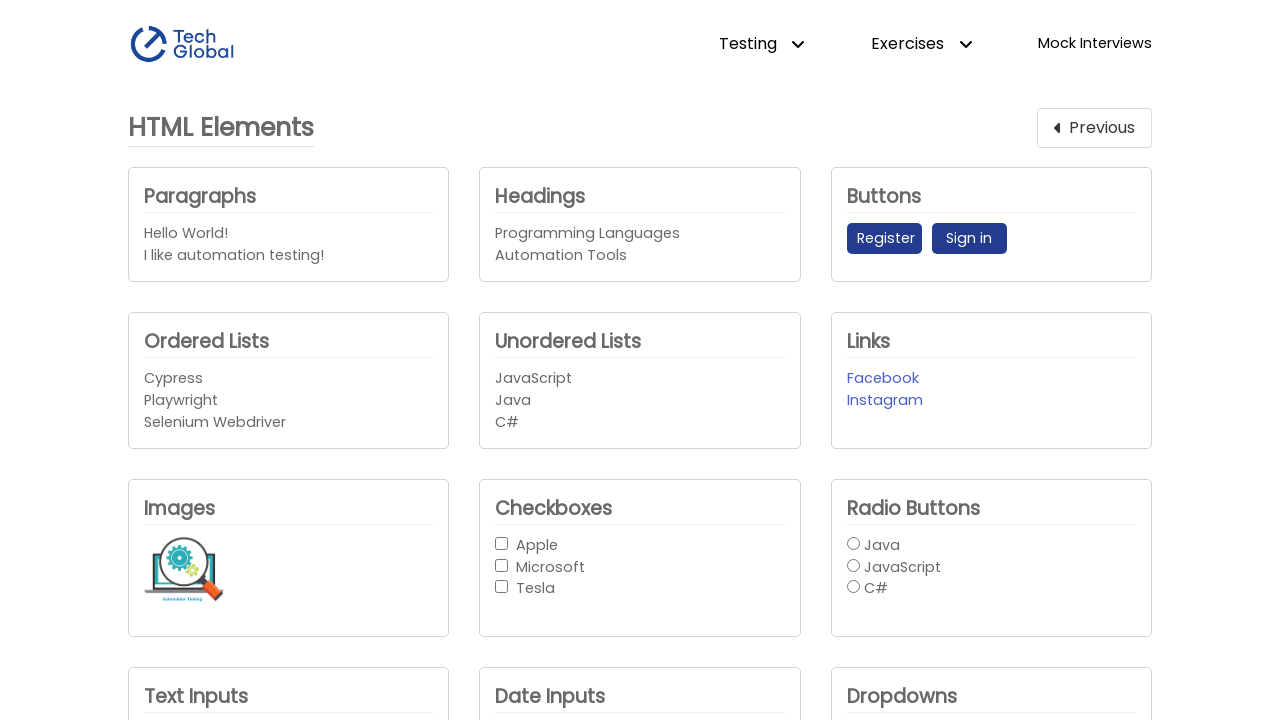

Selected dropdown option by value 'Tesla' on #company_dropdown1
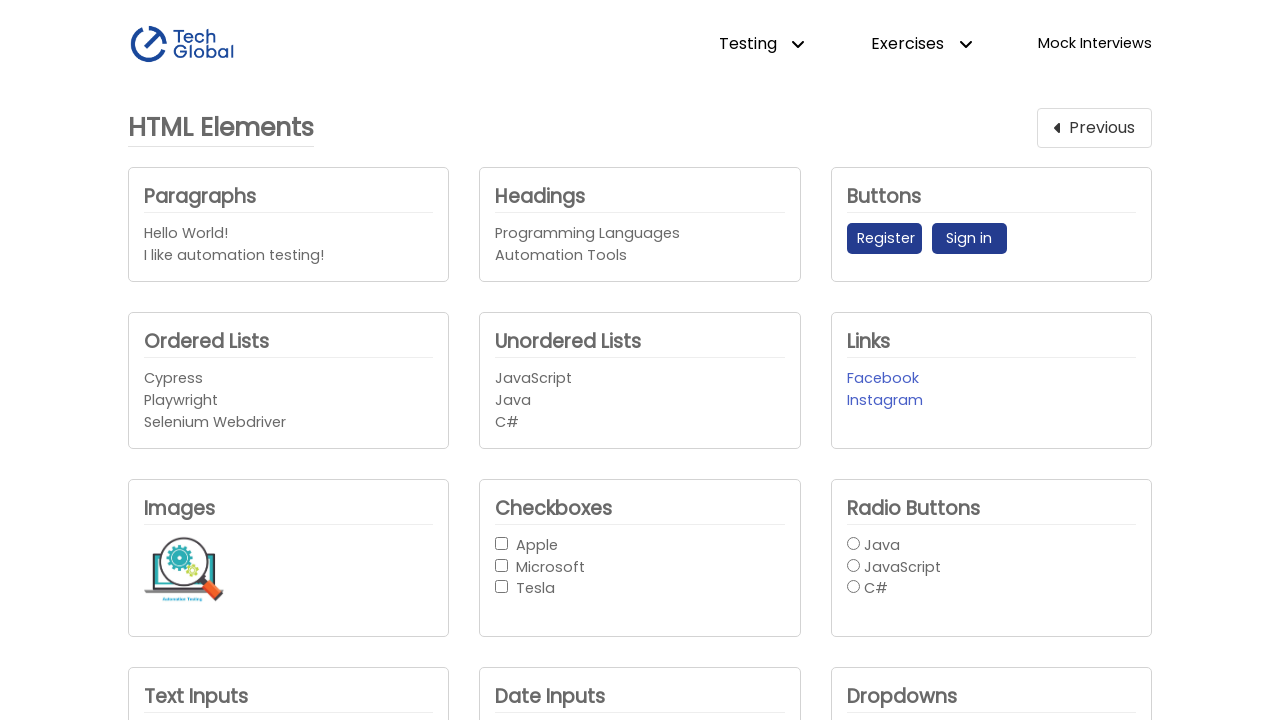

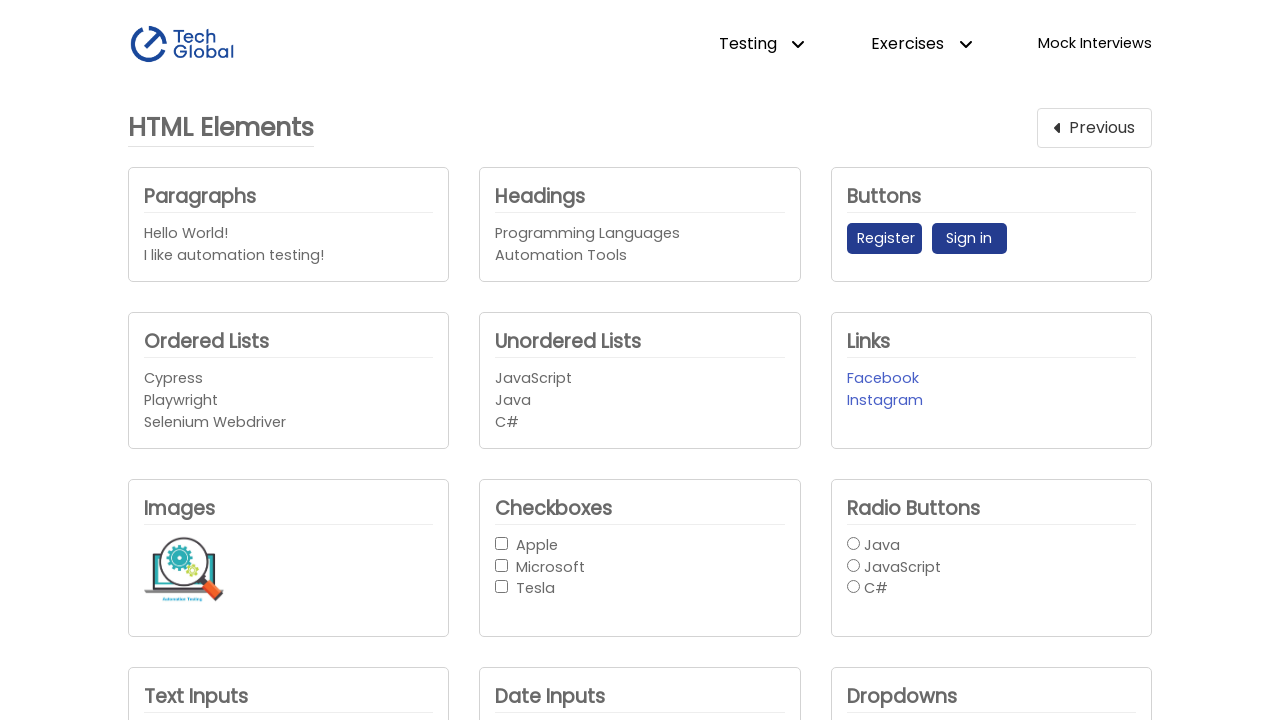